Tests basic car form submission by filling only the name field and clicking submit

Starting URL: https://carros-crud.vercel.app/

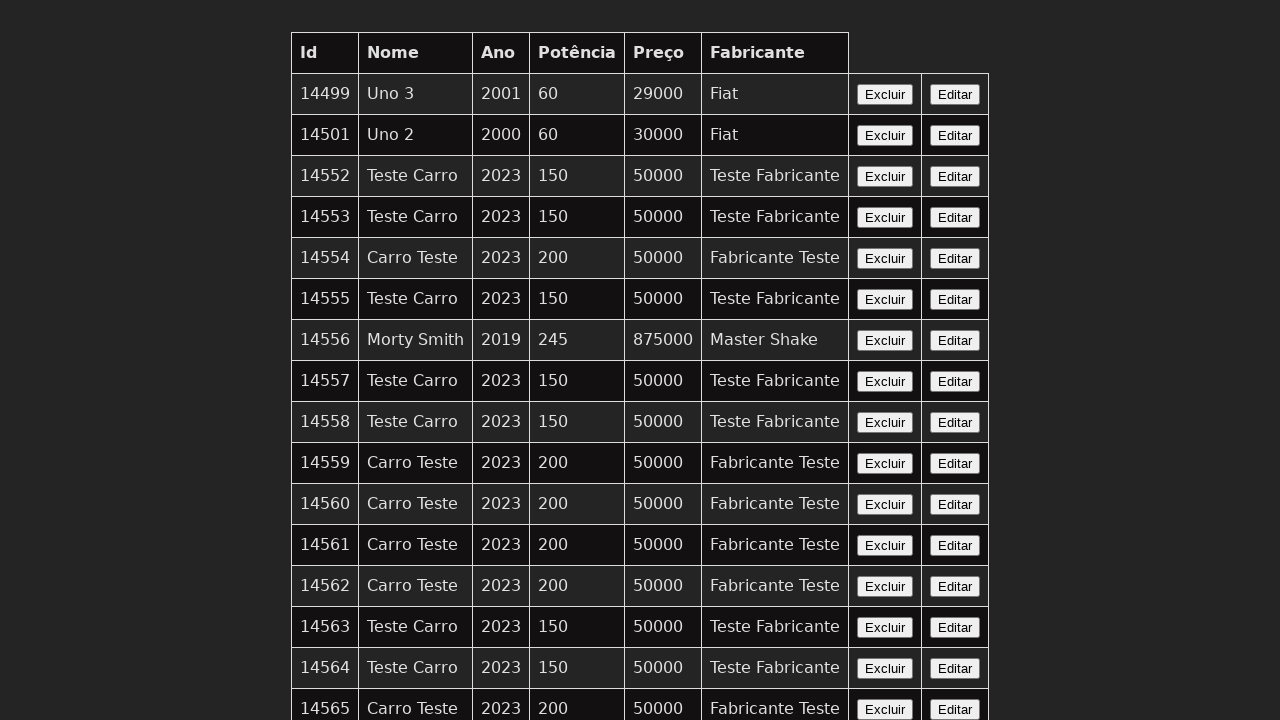

Name field became visible
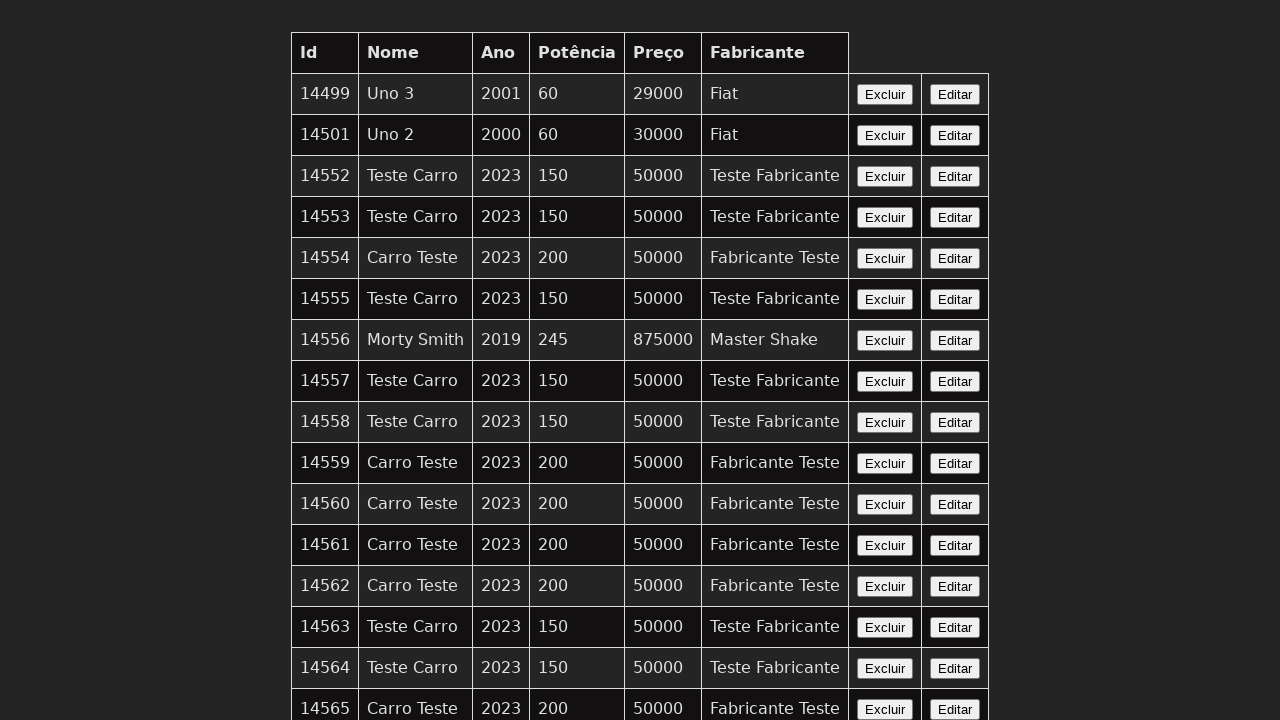

Filled name field with 'João Carlos Silva' on input[name='nome']
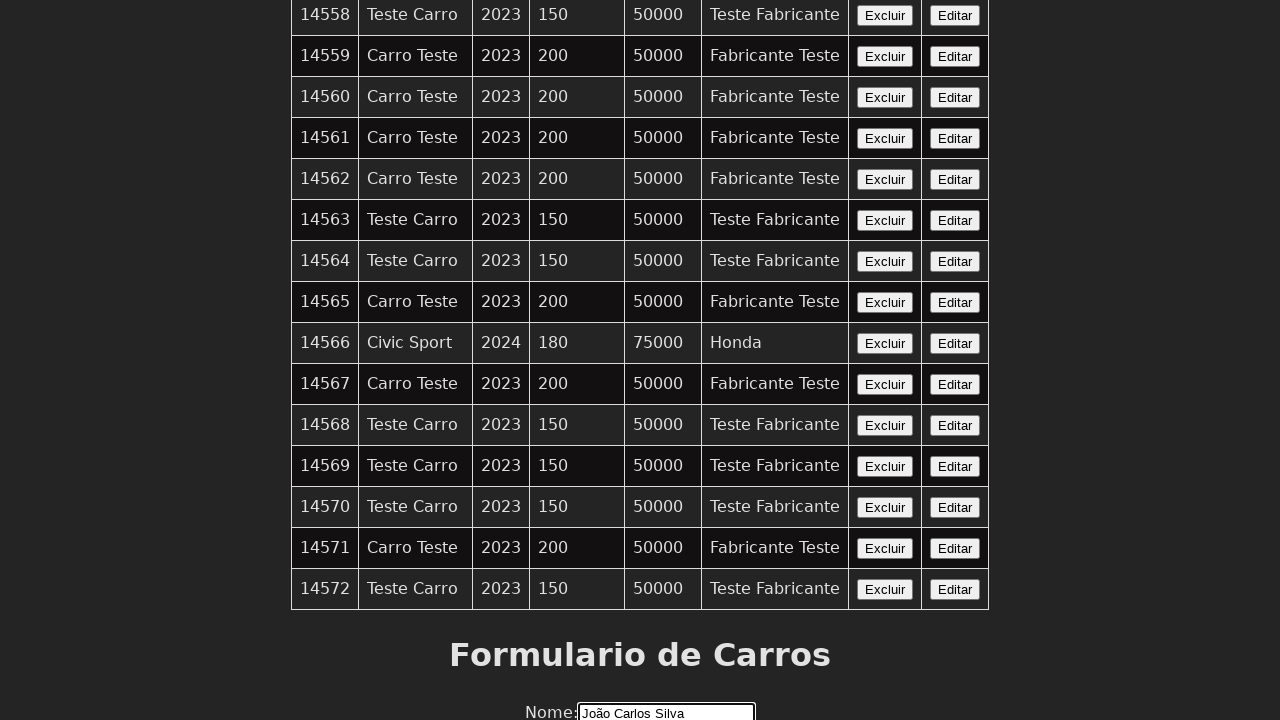

Clicked submit button to submit car form at (640, 676) on xpath=//button[contains(text(),'Enviar')]
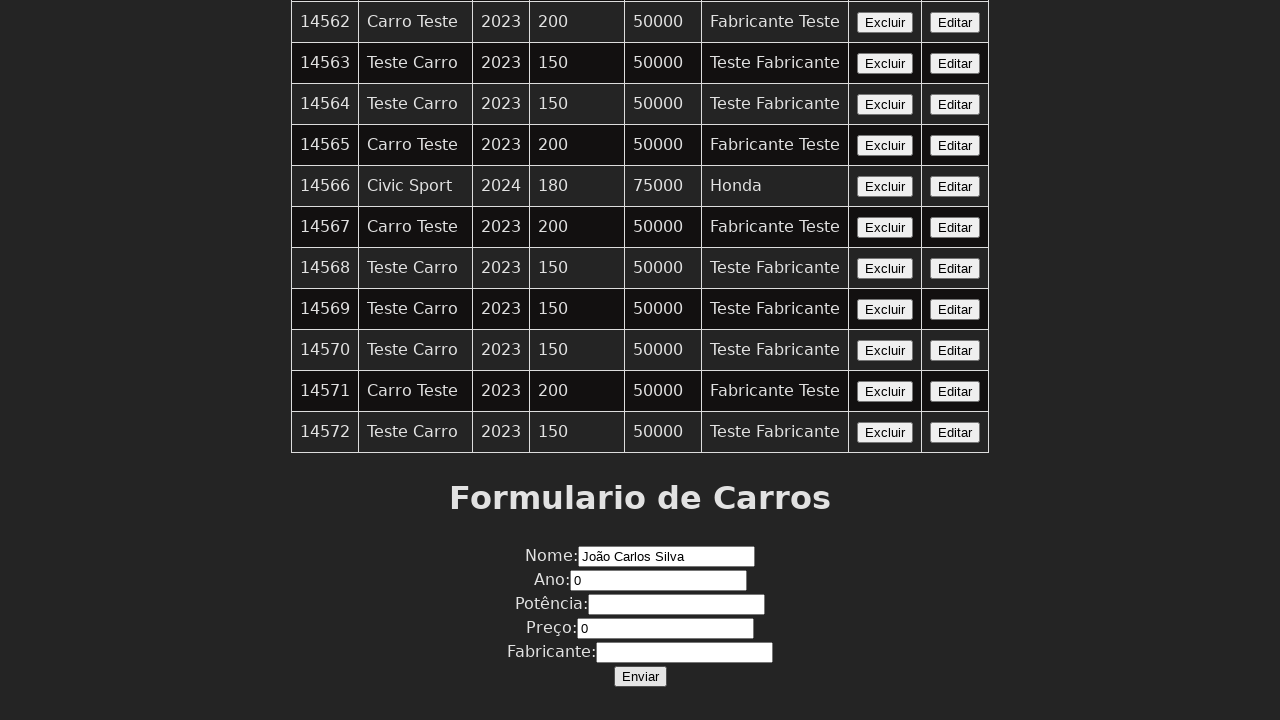

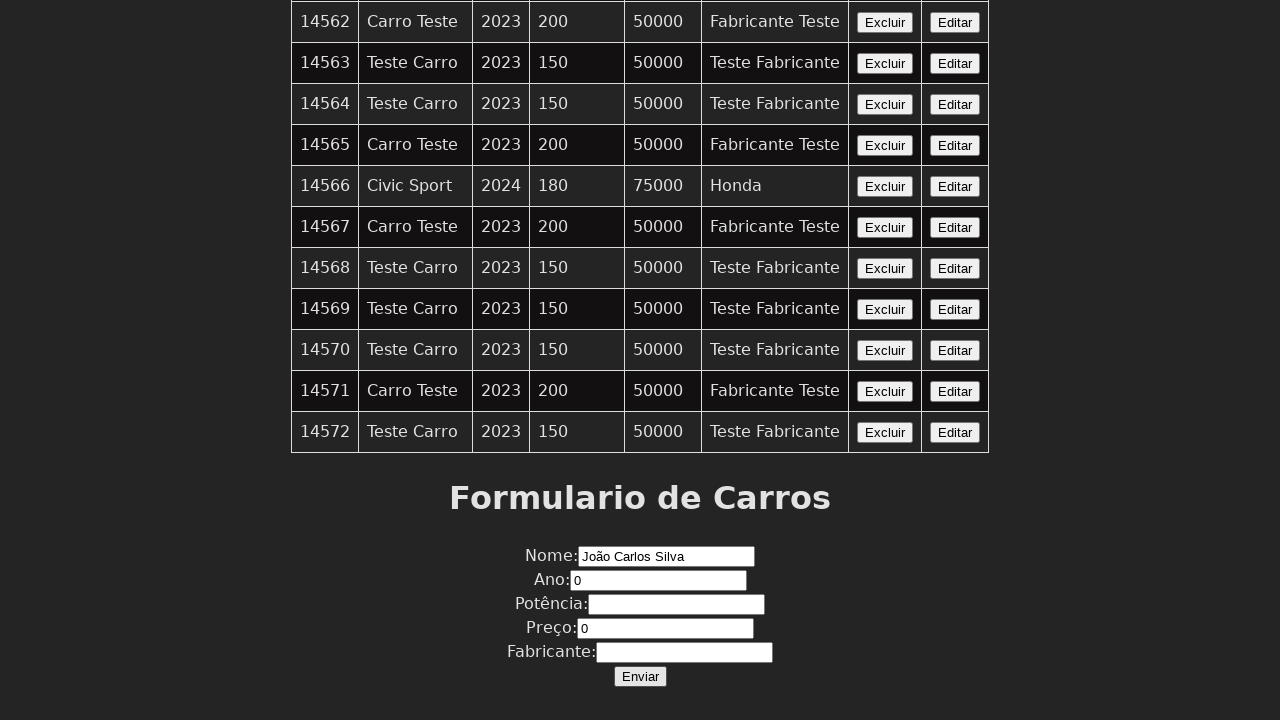